Navigates to GeeksforGeeks homepage and clicks on the Courses link to navigate to the courses section

Starting URL: https://www.geeksforgeeks.org/

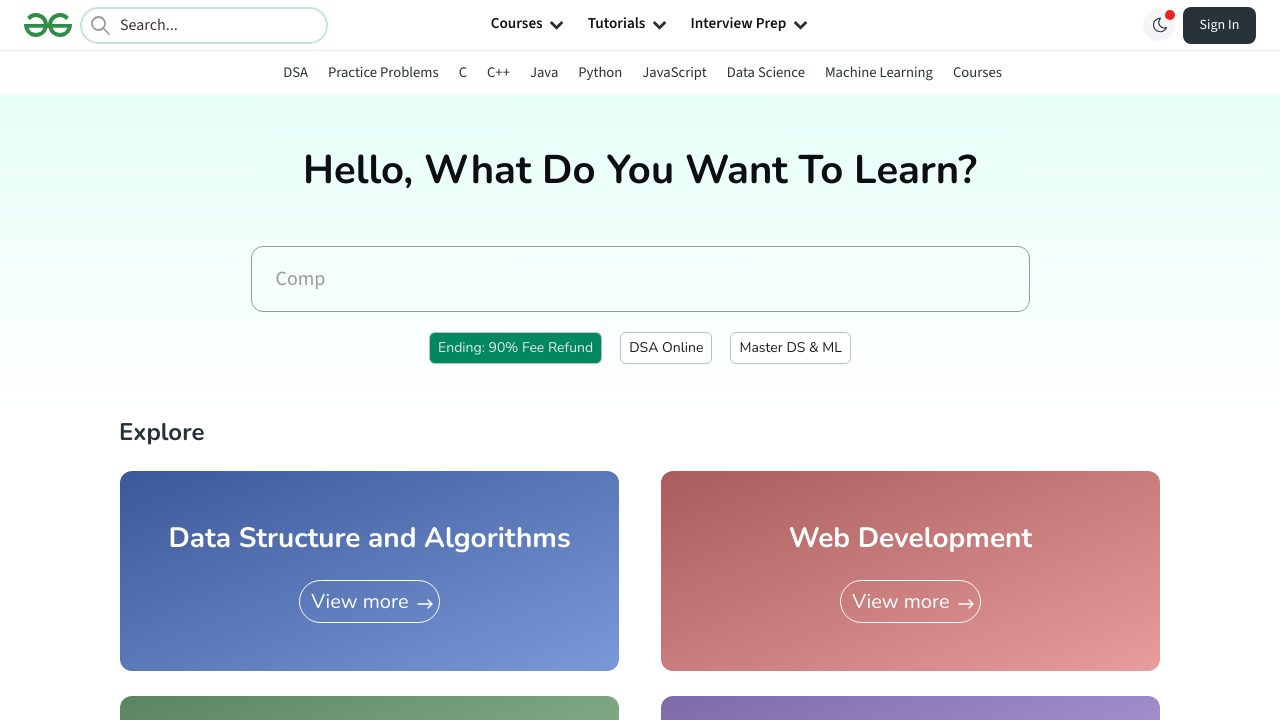

Navigated to GeeksforGeeks homepage
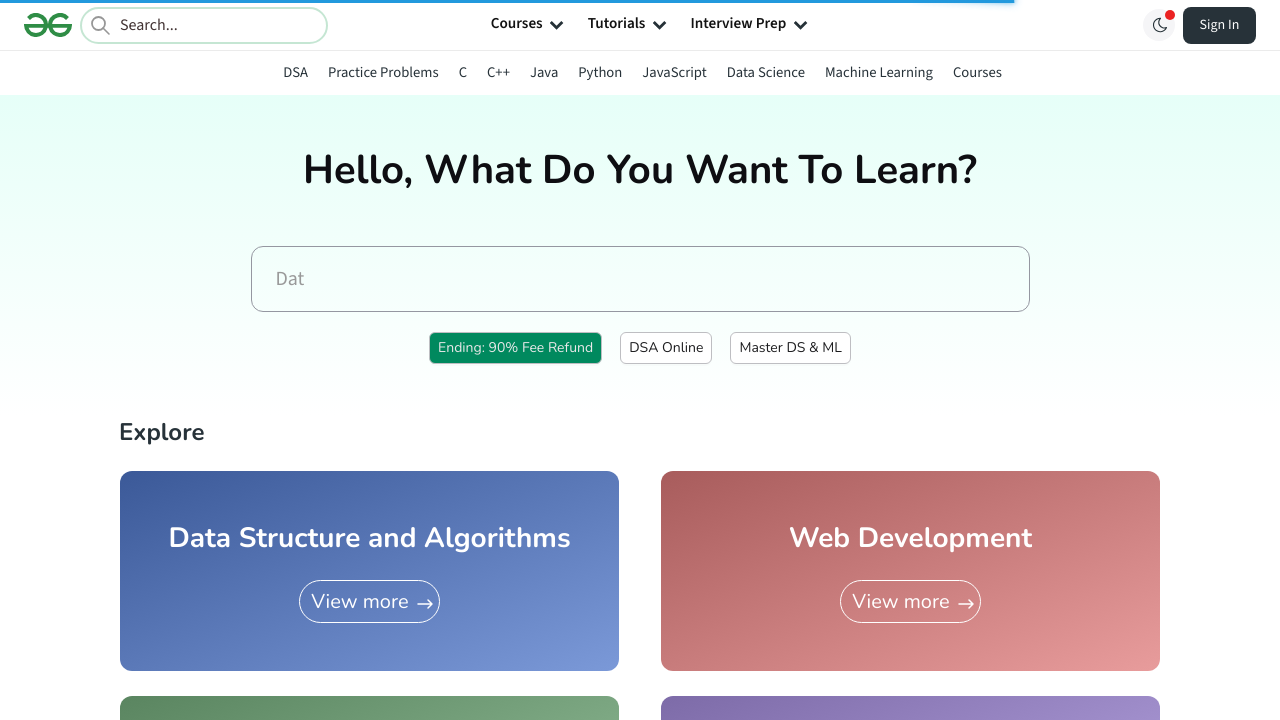

Clicked on the Courses link at (977, 72) on a:has-text('Courses')
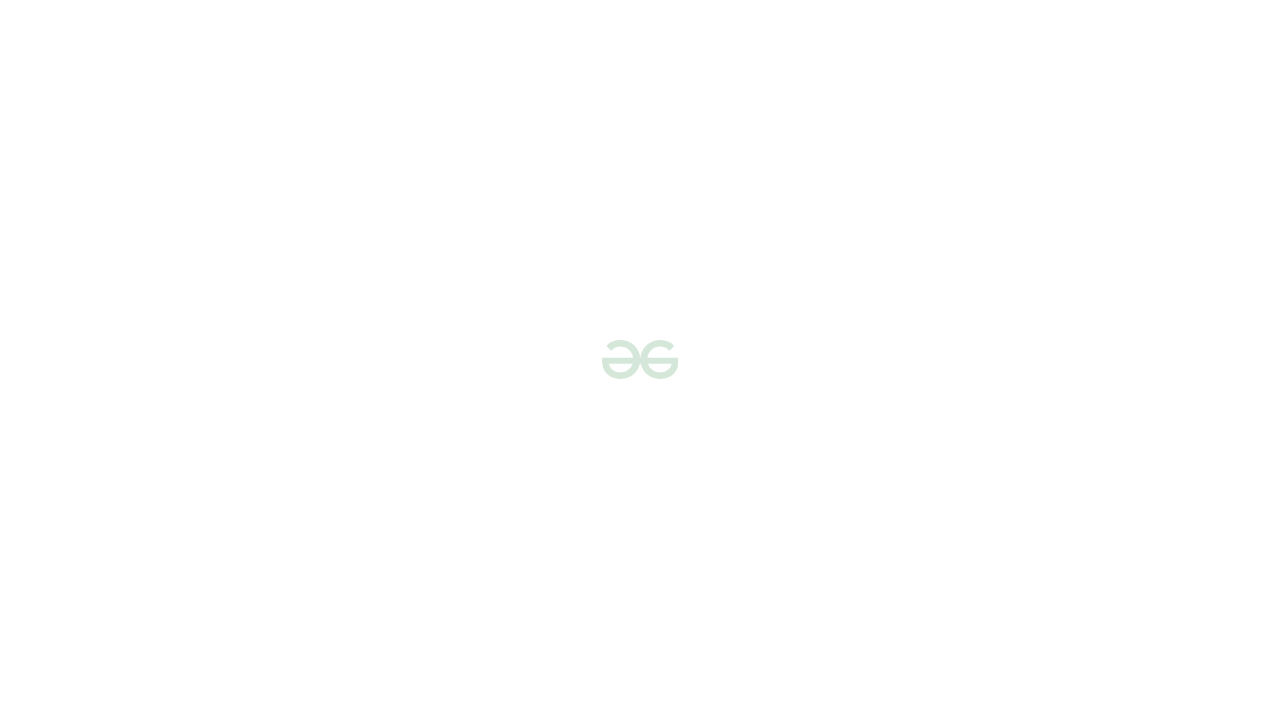

Waited for navigation to complete and page to load
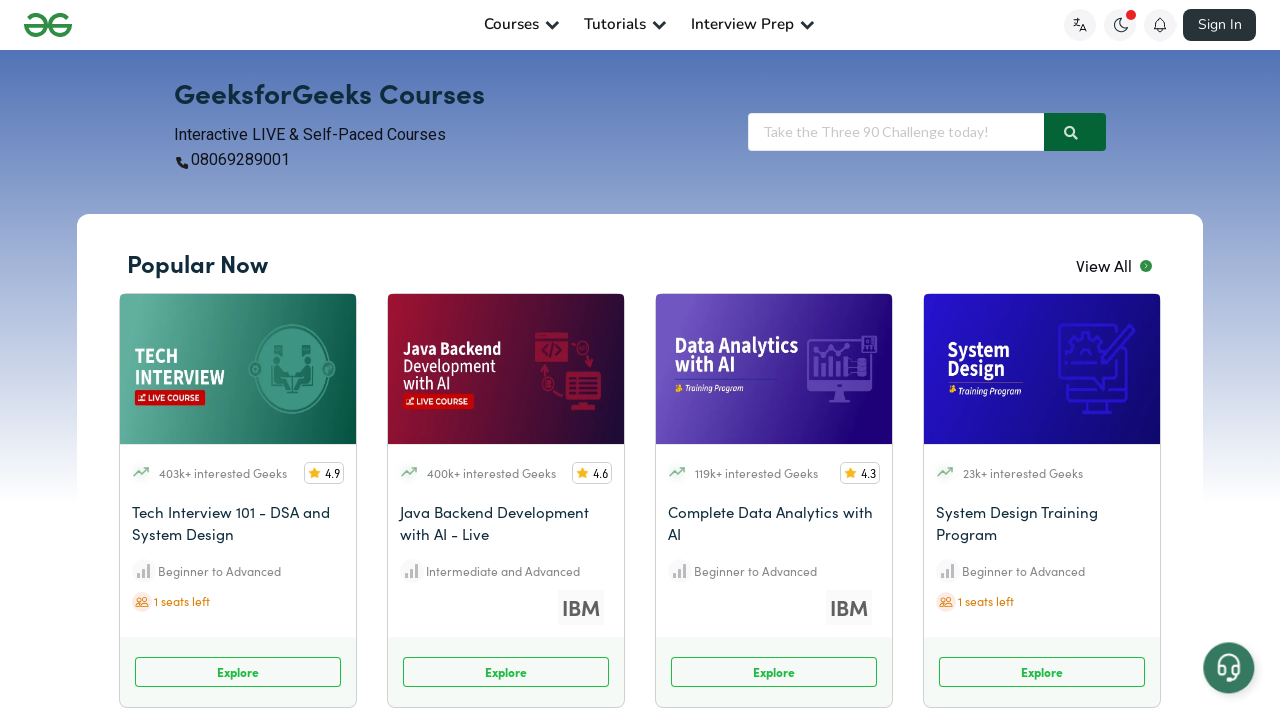

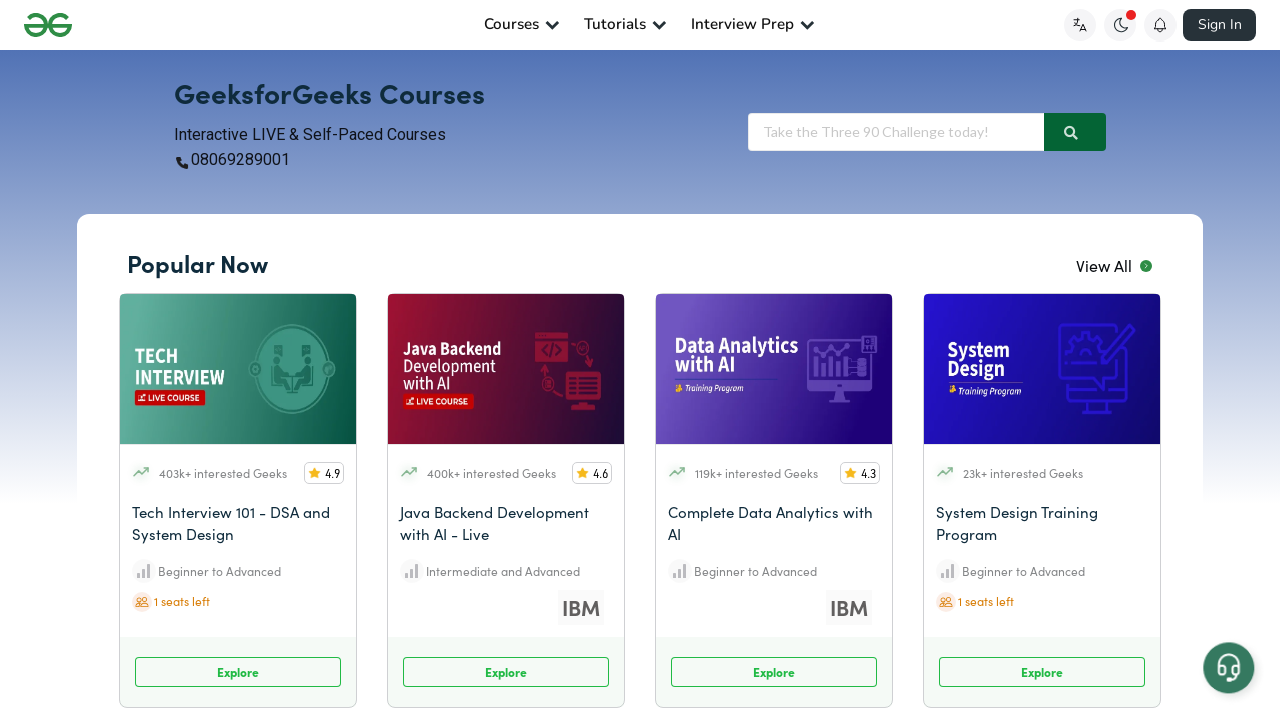